Tests JavaScript alert dialog by navigating to dialog boxes page, clicking launch alert button, and accepting the alert.

Starting URL: https://bonigarcia.dev/selenium-webdriver-java/

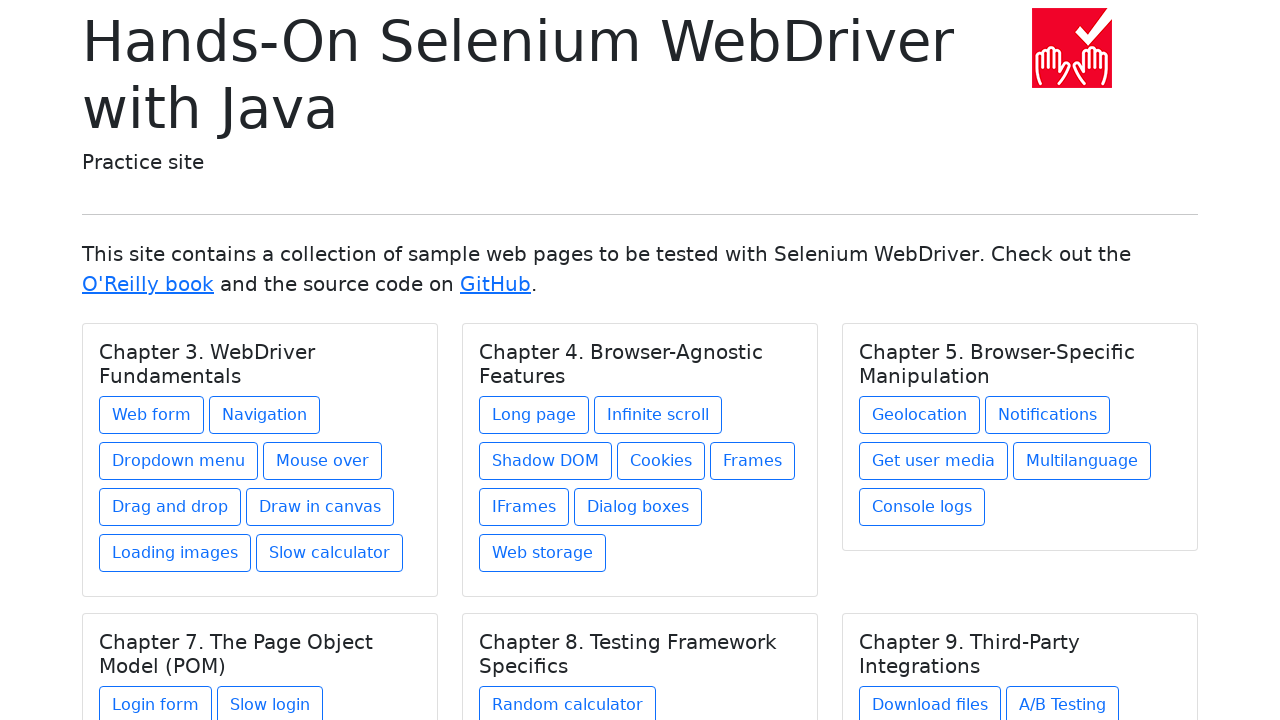

Clicked on Dialog boxes link at (638, 507) on xpath=//a[text()='Dialog boxes']
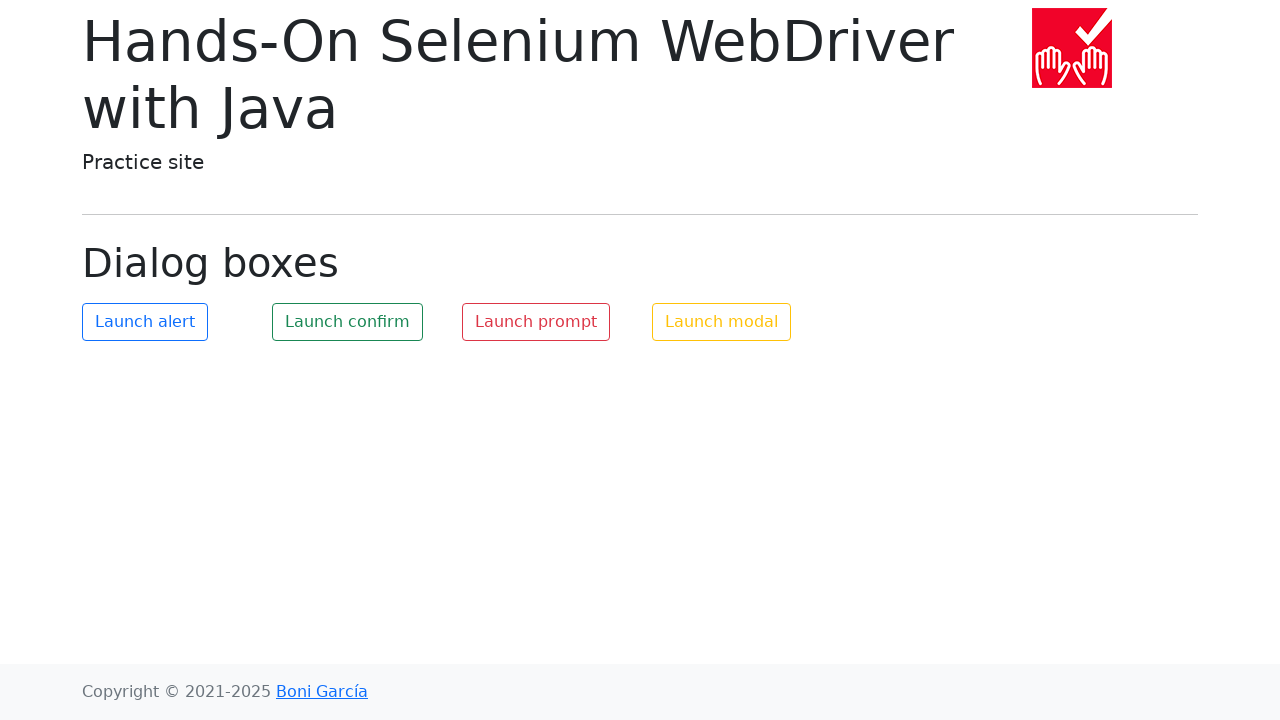

Verified dialog title is 'Dialog boxes'
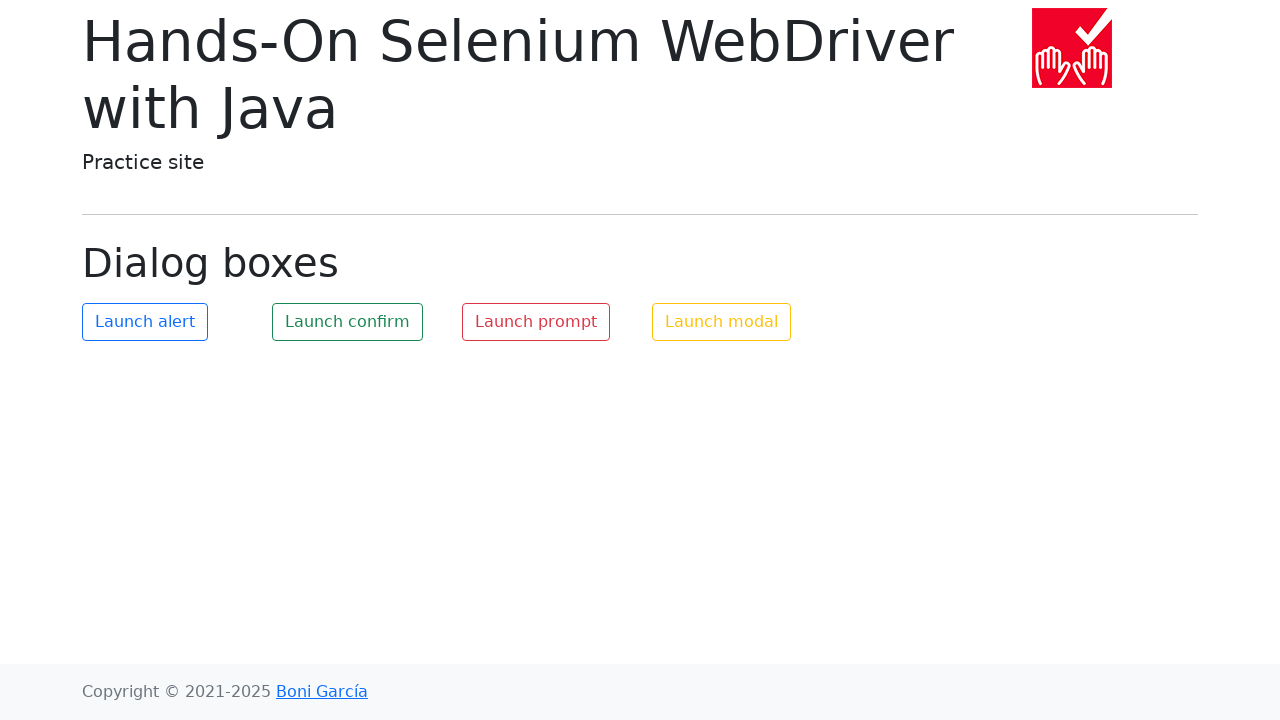

Set up dialog handler to accept alerts
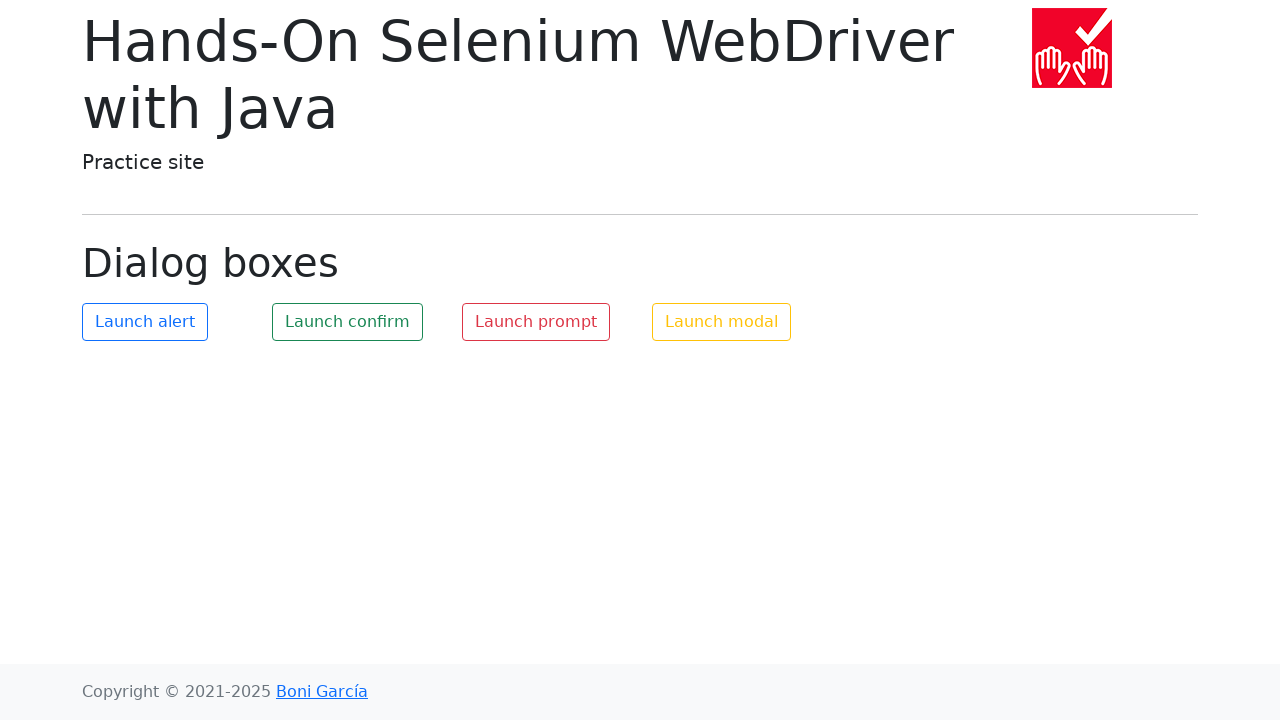

Clicked launch alert button at (145, 322) on #my-alert
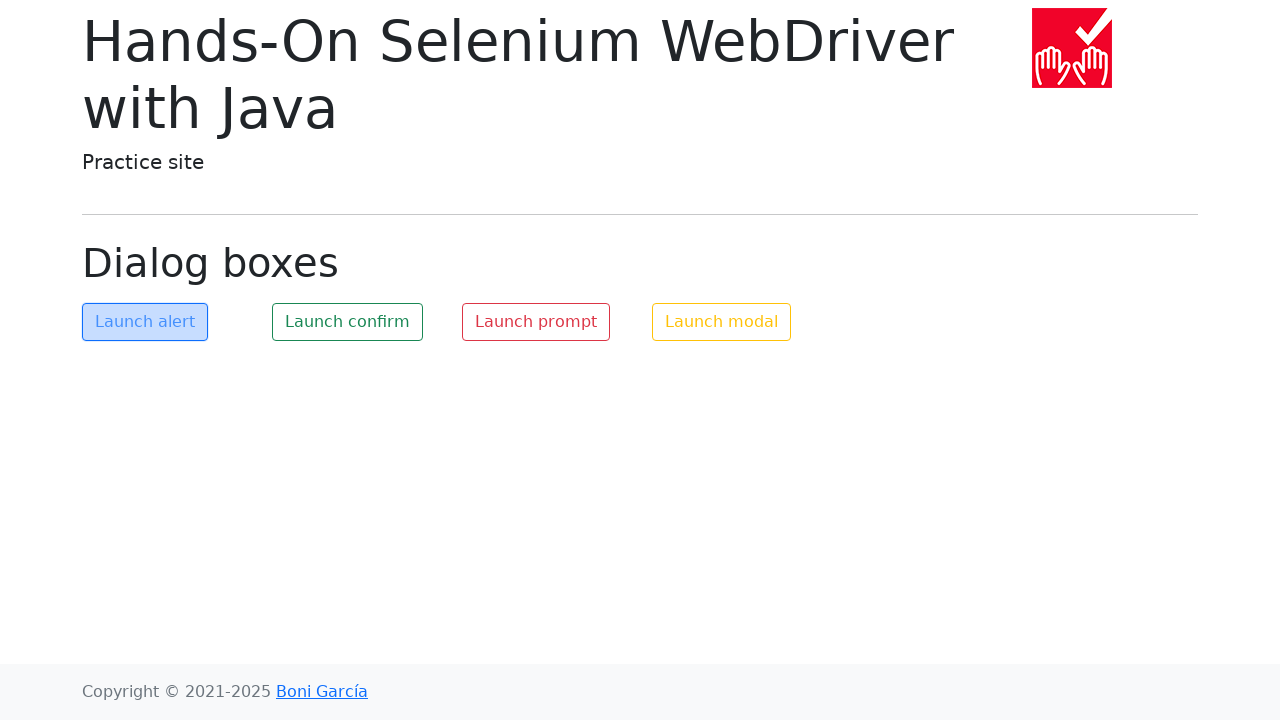

Waited for alert dialog to be handled
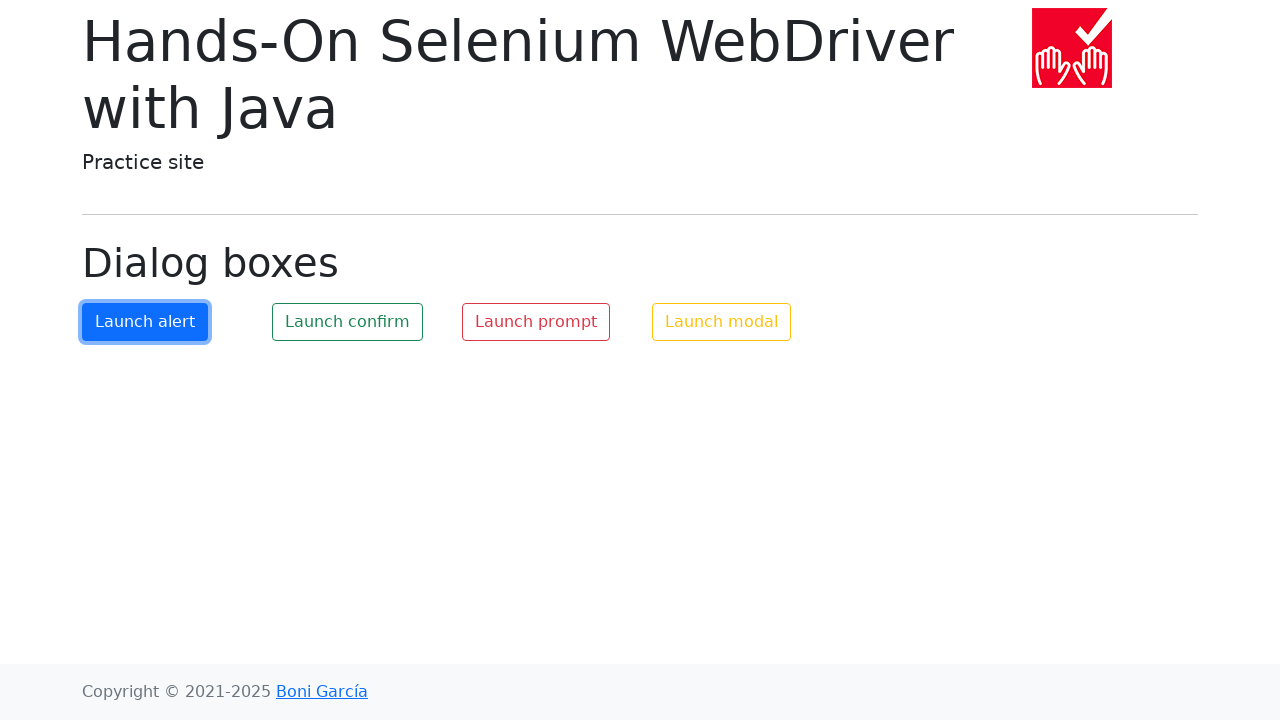

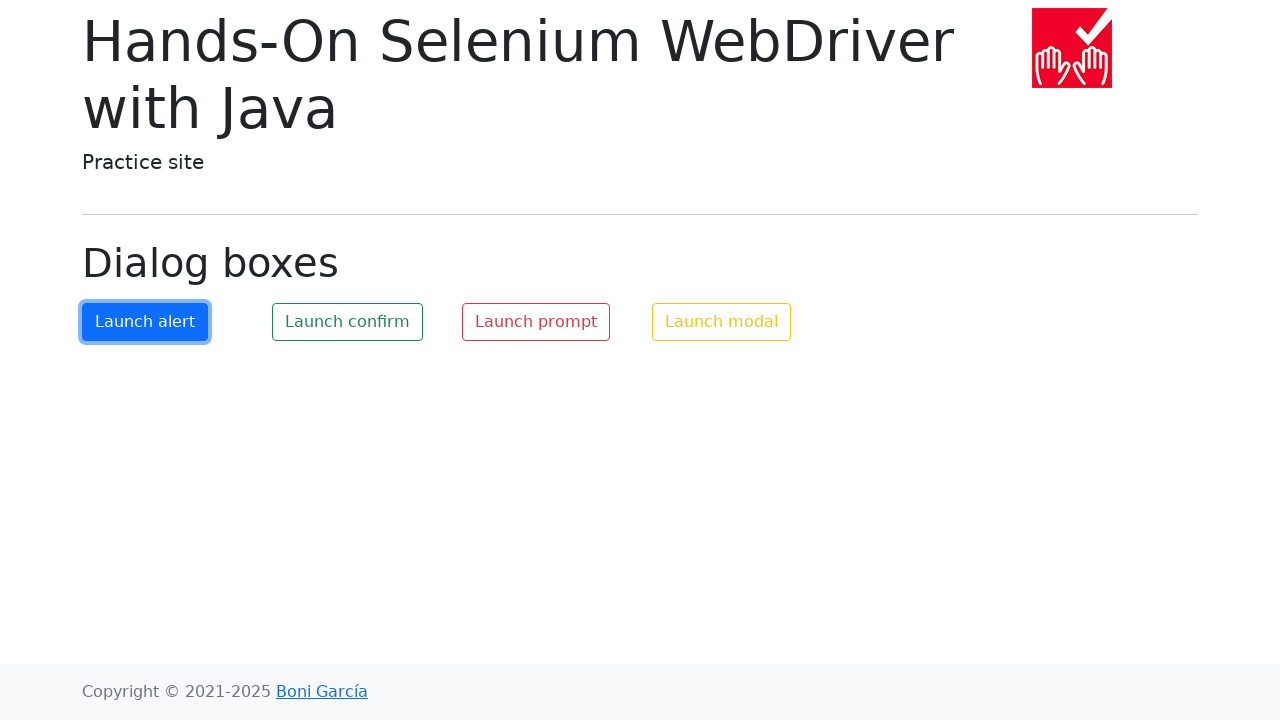